Opens two browser tabs in the same context - one on the home page and one on the login page - and verifies both pages loaded correctly.

Starting URL: https://the-internet.herokuapp.com/

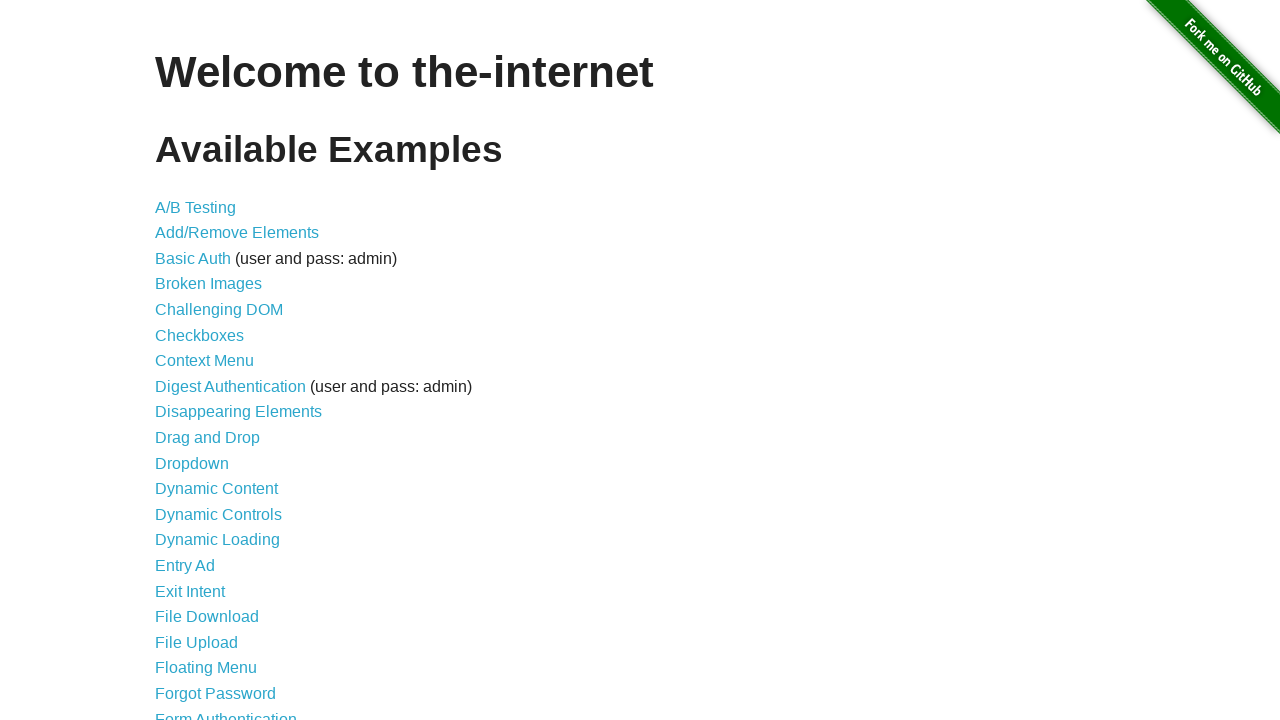

Created a new page in the same context
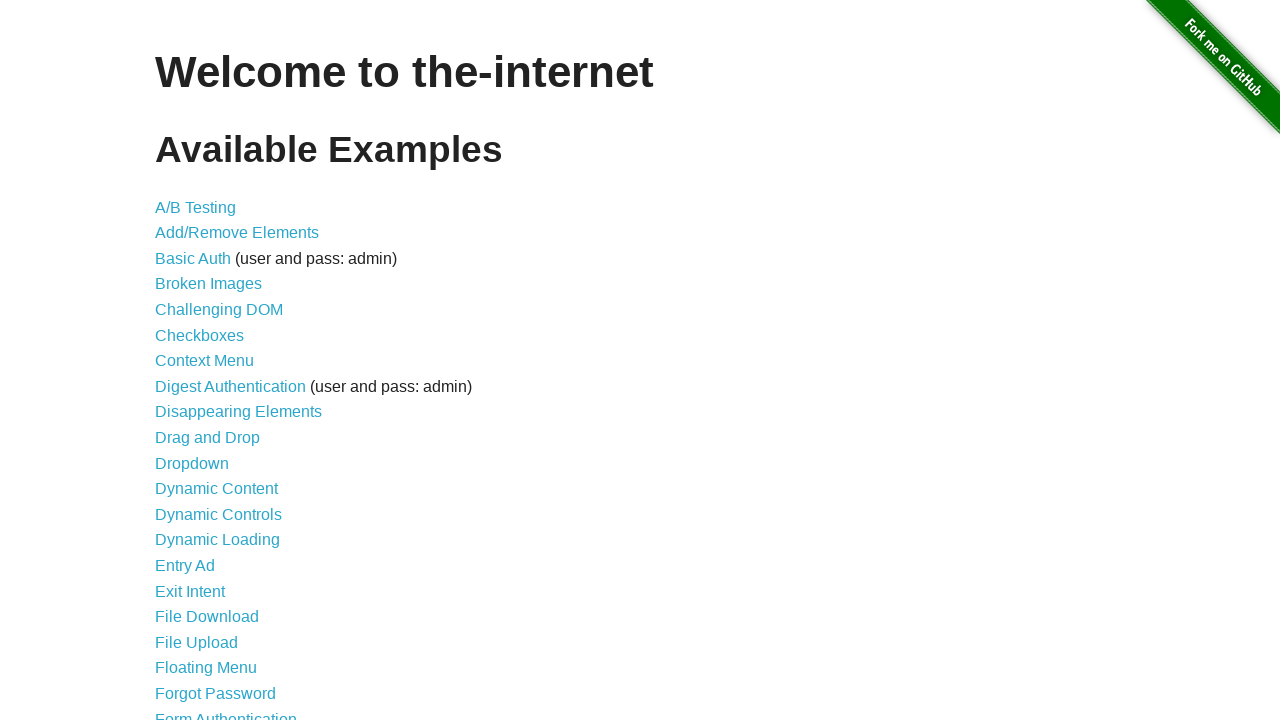

Navigated login page to https://the-internet.herokuapp.com/login
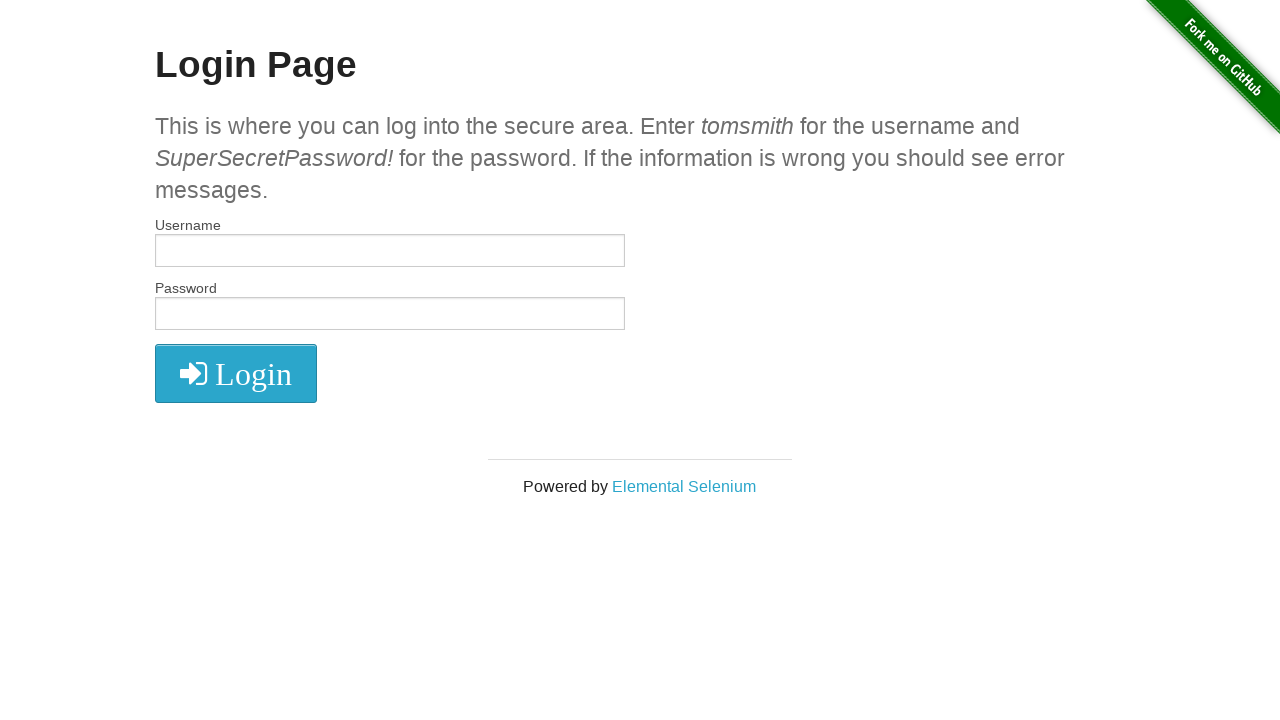

Verified original page load state
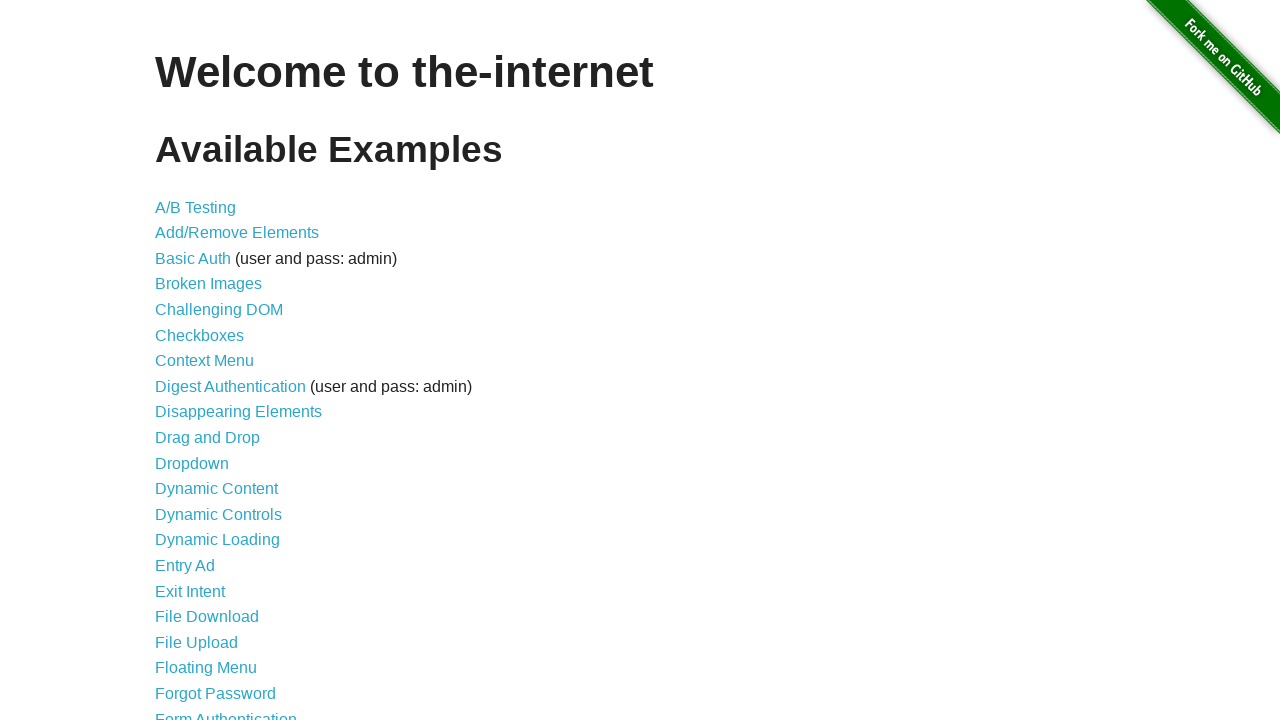

Verified login page load state
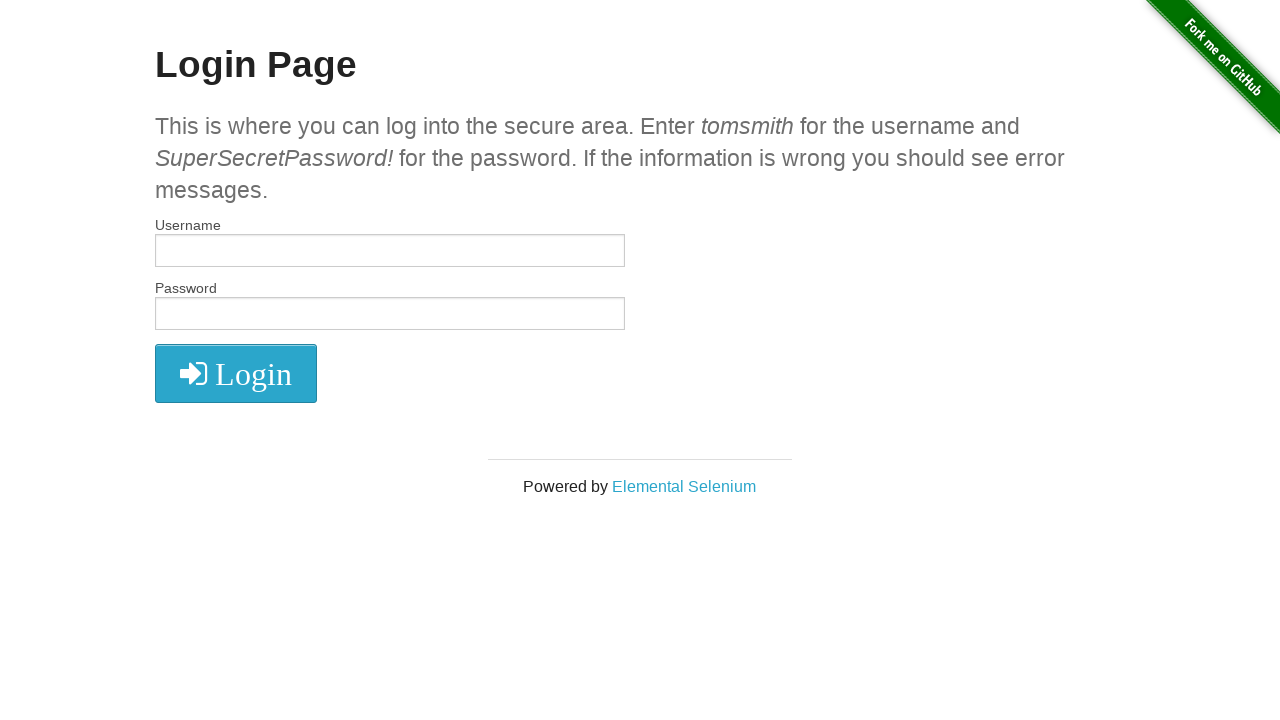

Closed the login page
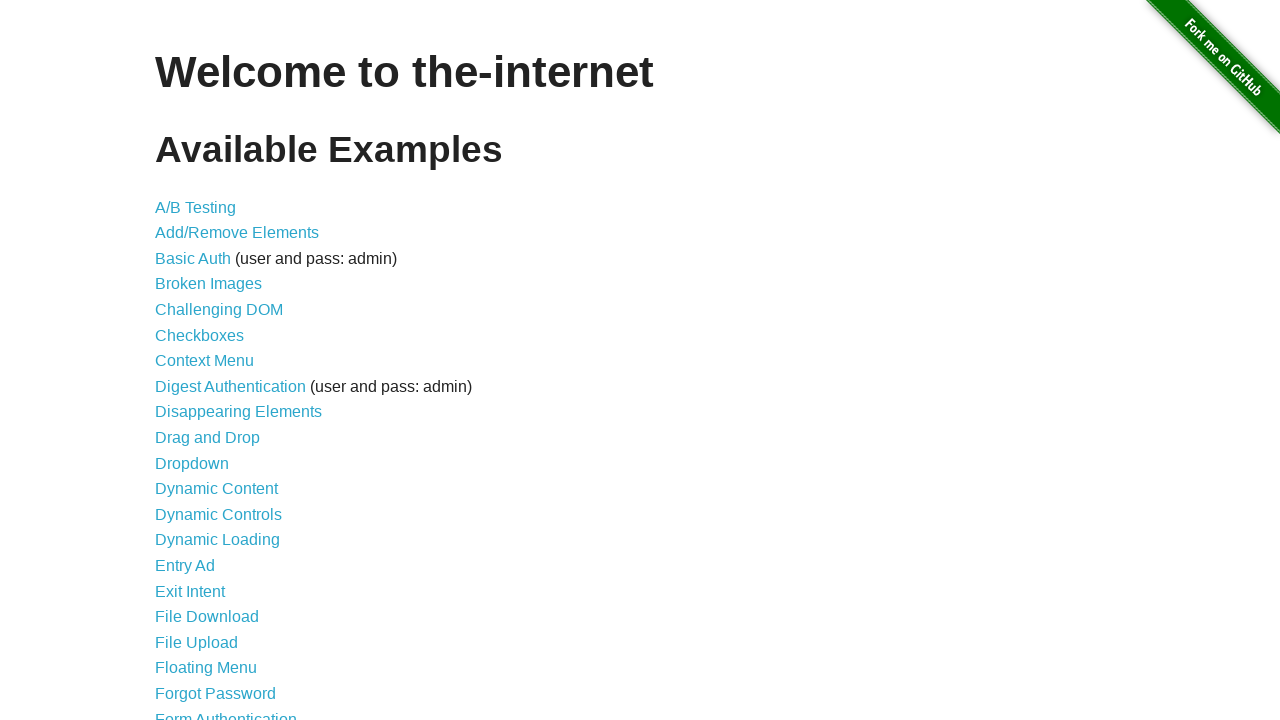

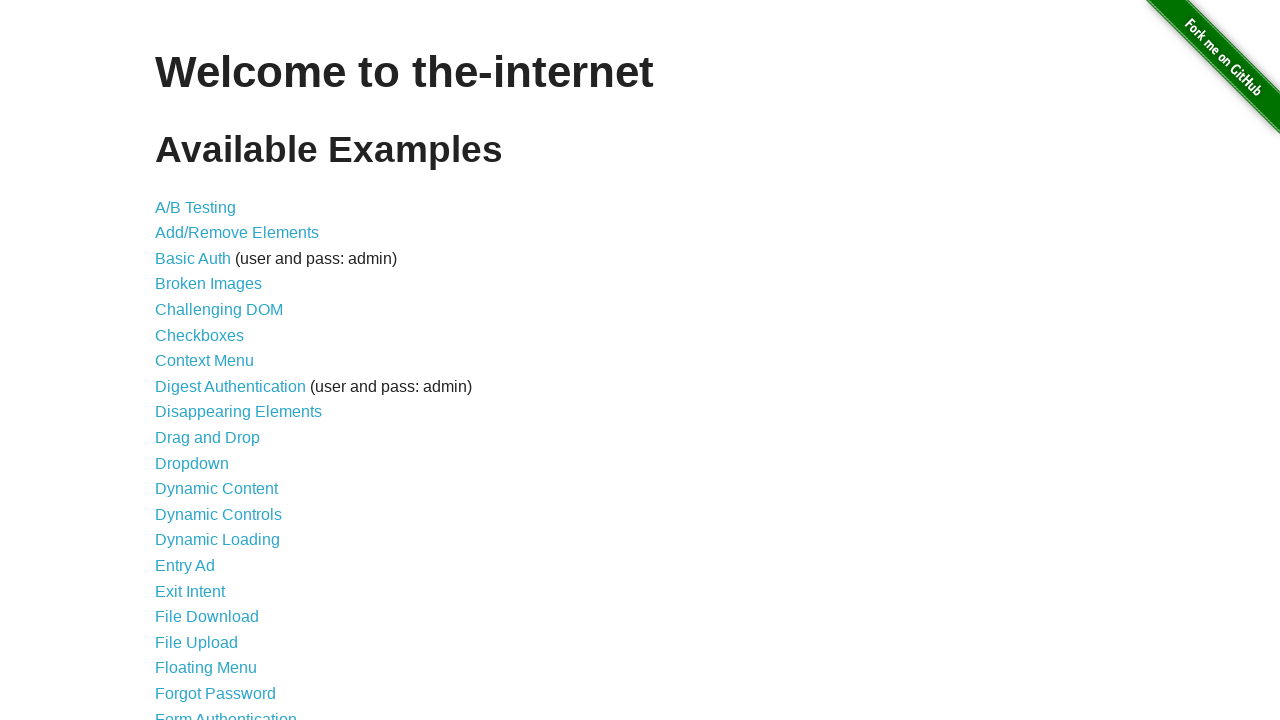